Tests form element search and filling by entering personal information (first name, last name, city, country) into a simple form and submitting it.

Starting URL: http://suninjuly.github.io/simple_form_find_task.html

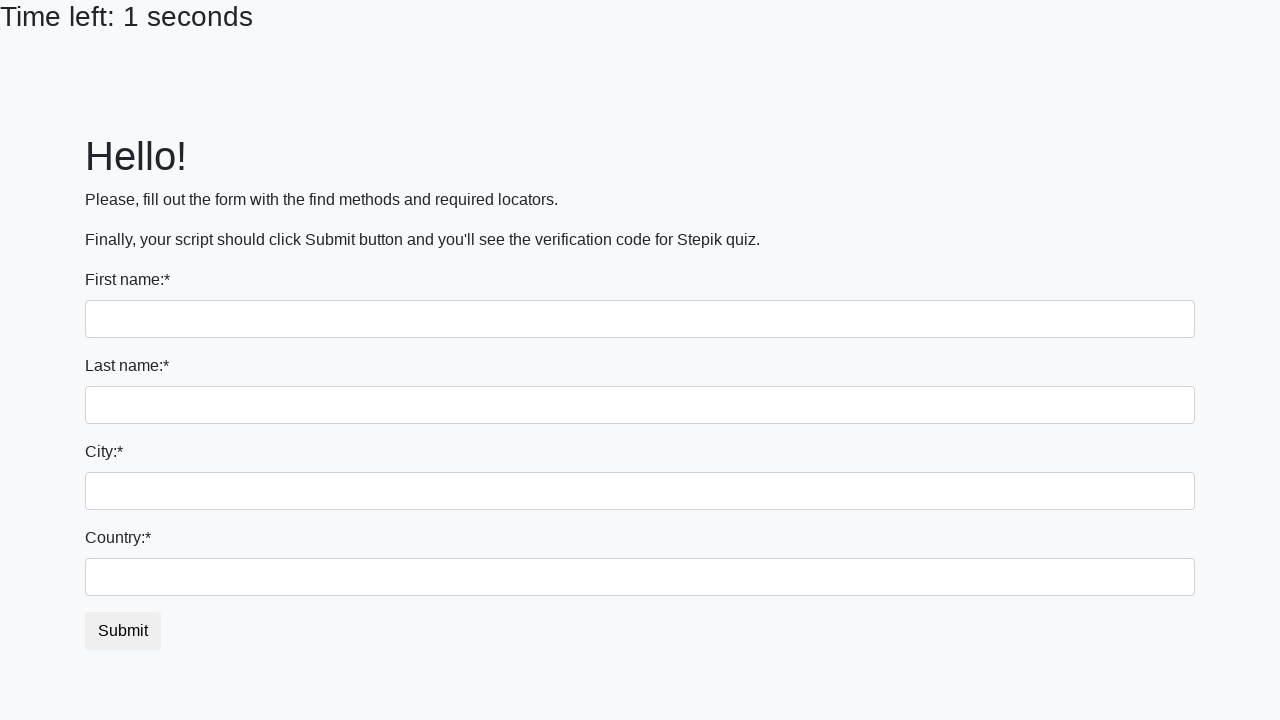

Filled first name field with 'Michael' on input[name='first_name']
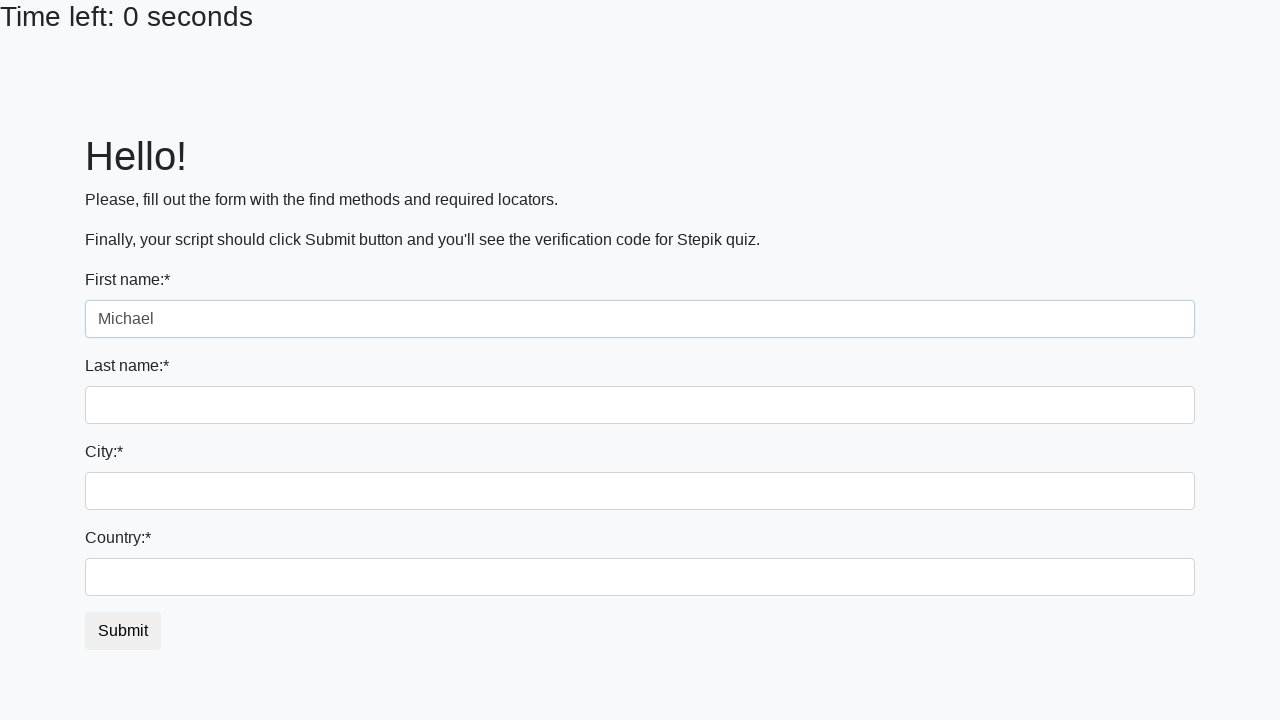

Filled last name field with 'Johnson' on input[name='last_name']
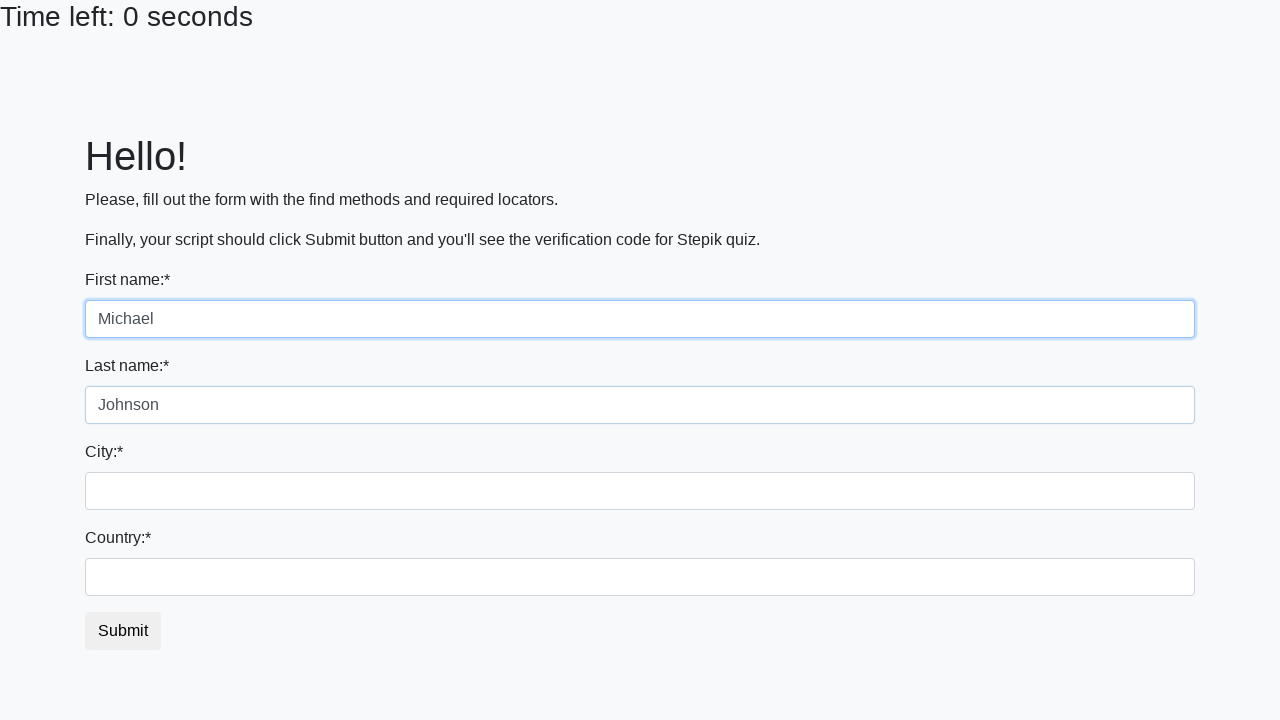

Filled city field with 'Seattle' on input[name='firstname']
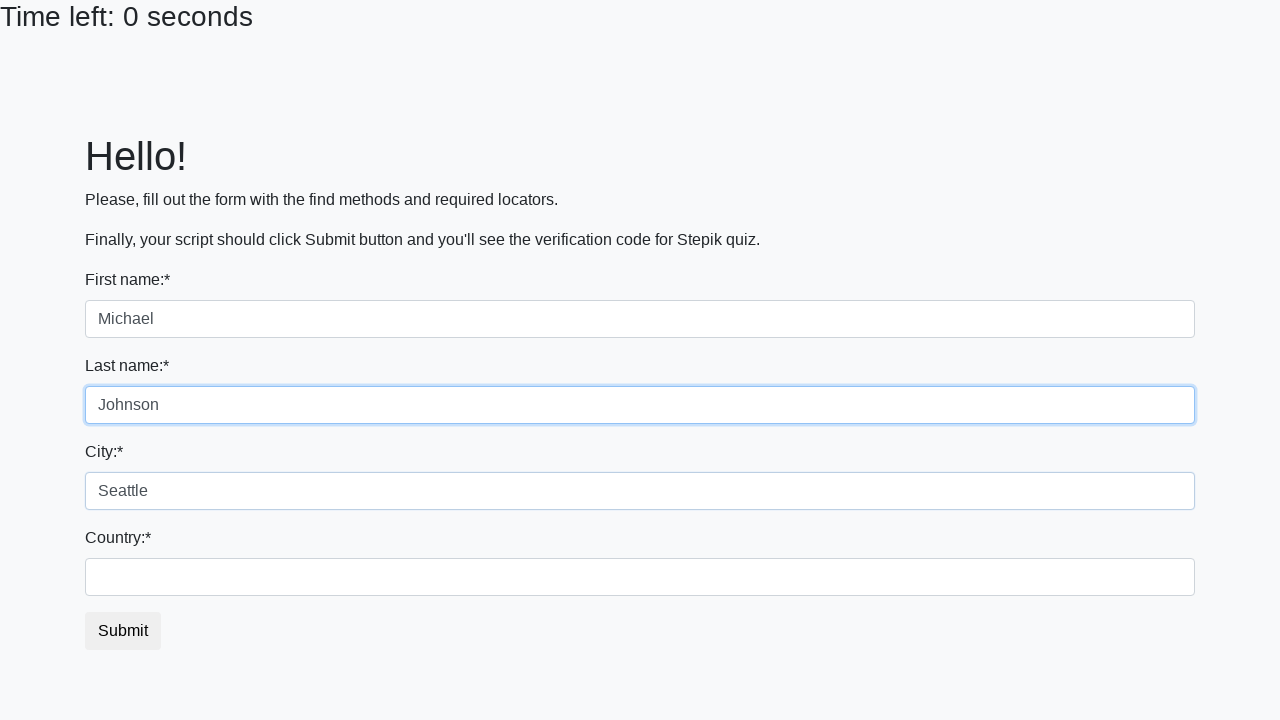

Filled country field with 'United States' on #country
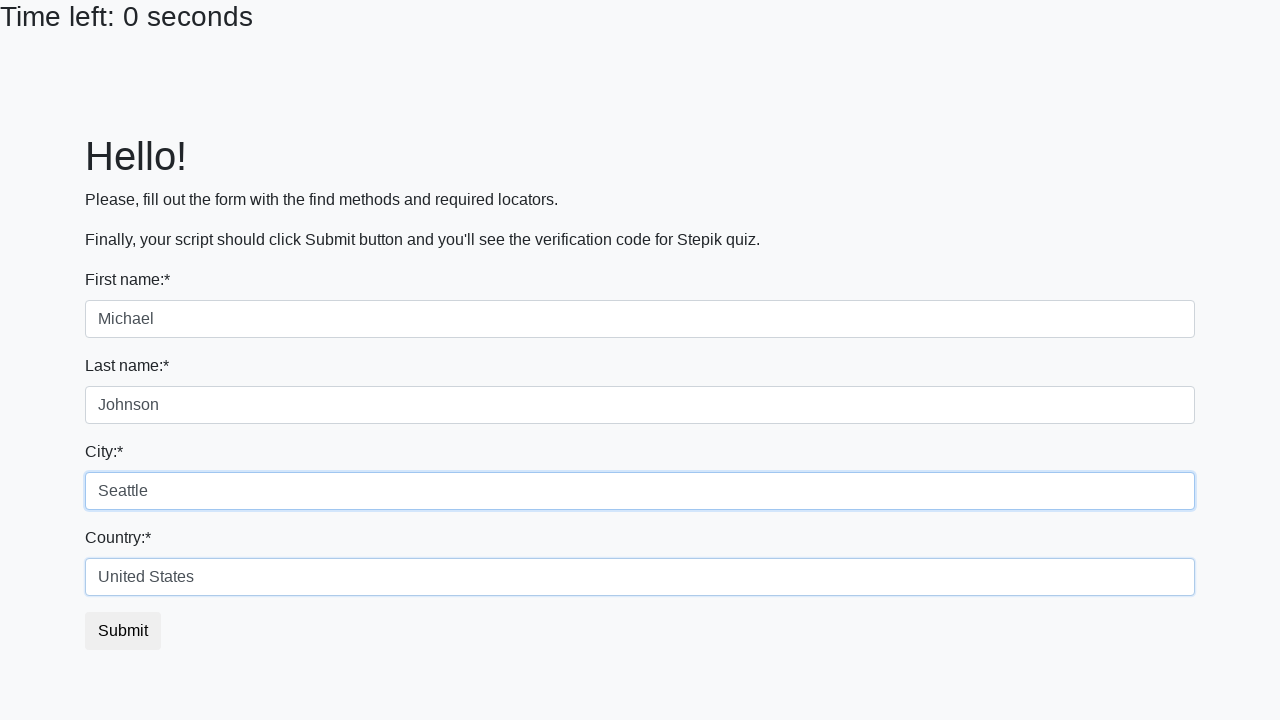

Clicked submit button to submit the form at (123, 631) on button.btn
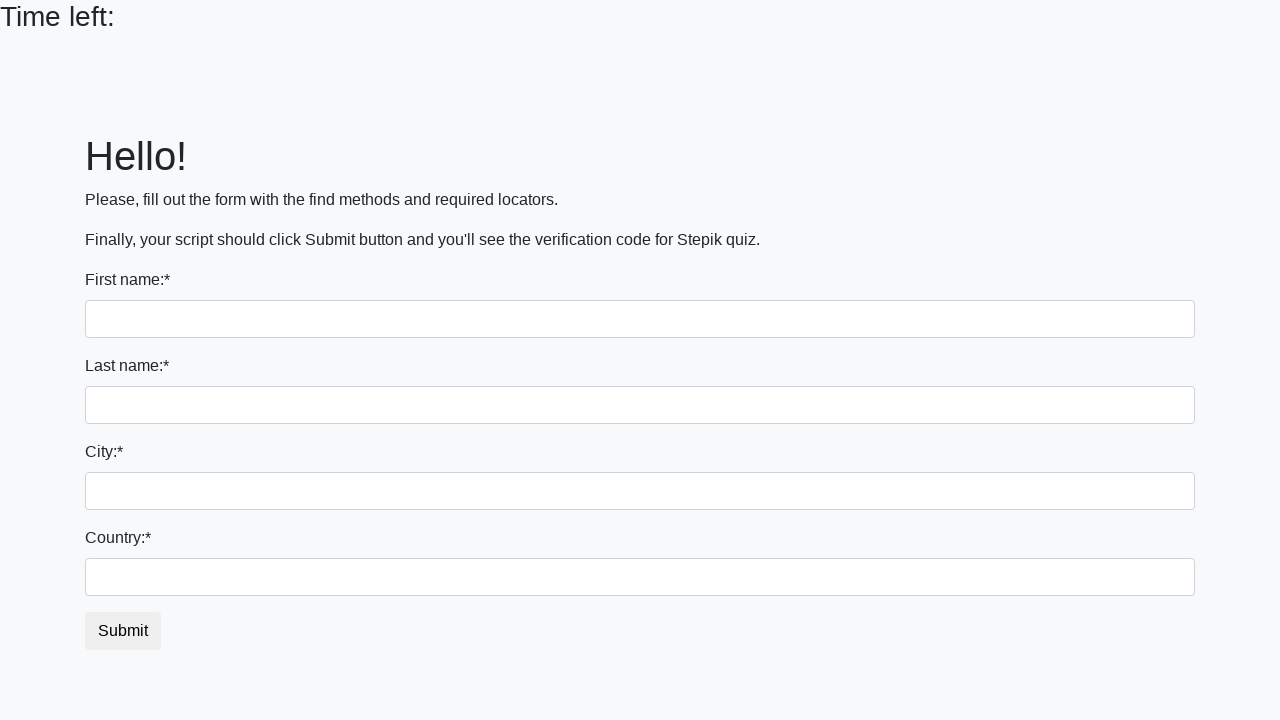

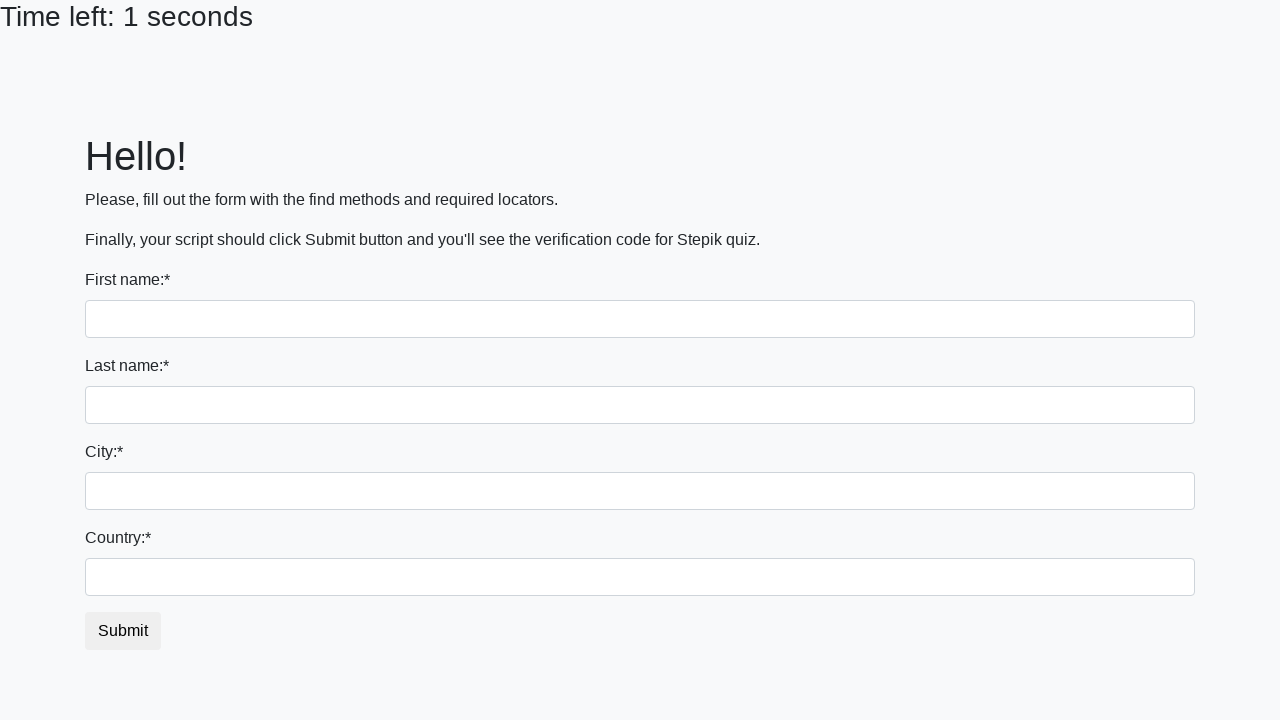